Tests popup window handling by clicking a link that opens a popup window, then closes only the child browser window while keeping the parent window open.

Starting URL: http://omayo.blogspot.com/

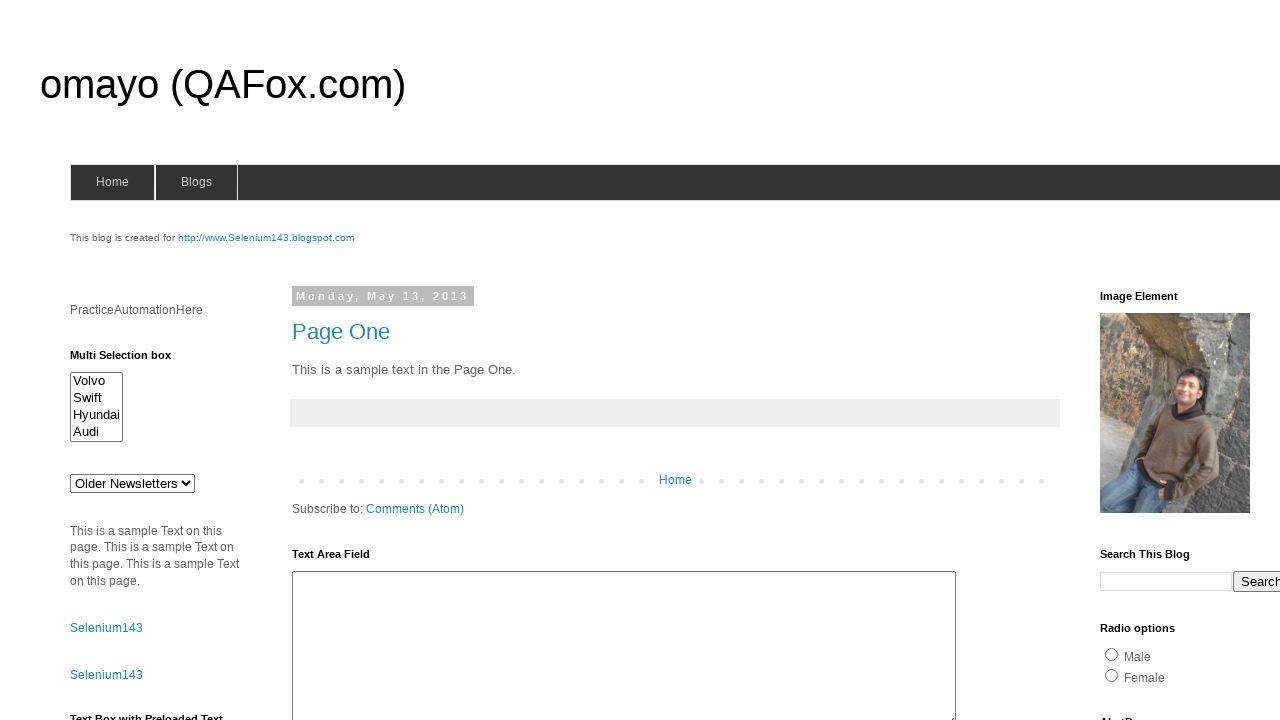

Located 'Open a popup window' link
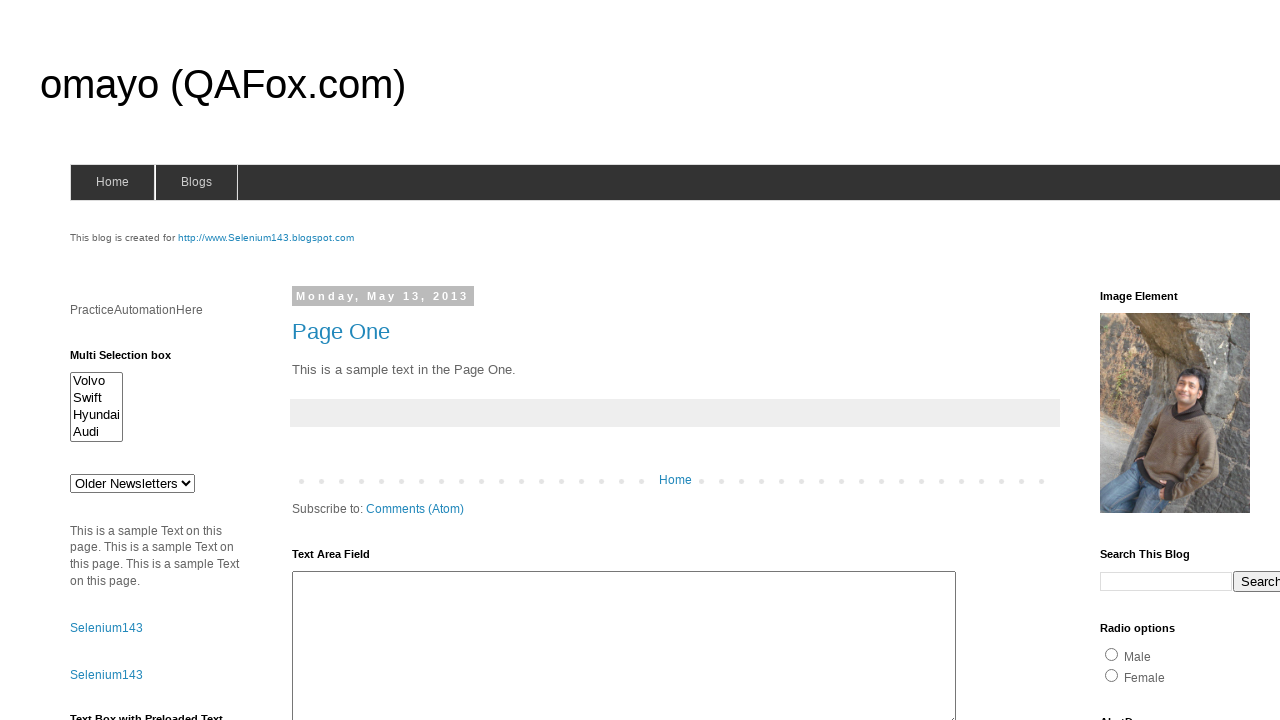

Scrolled link into view
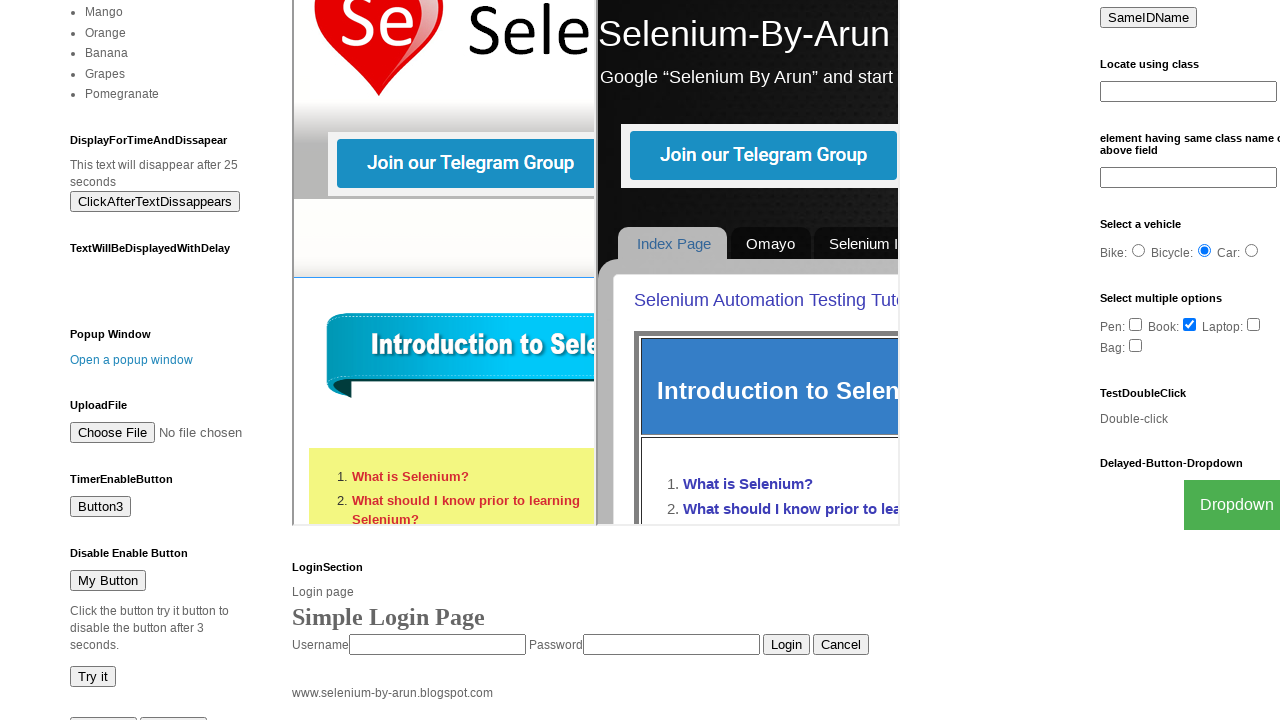

Waited for scroll animation to complete
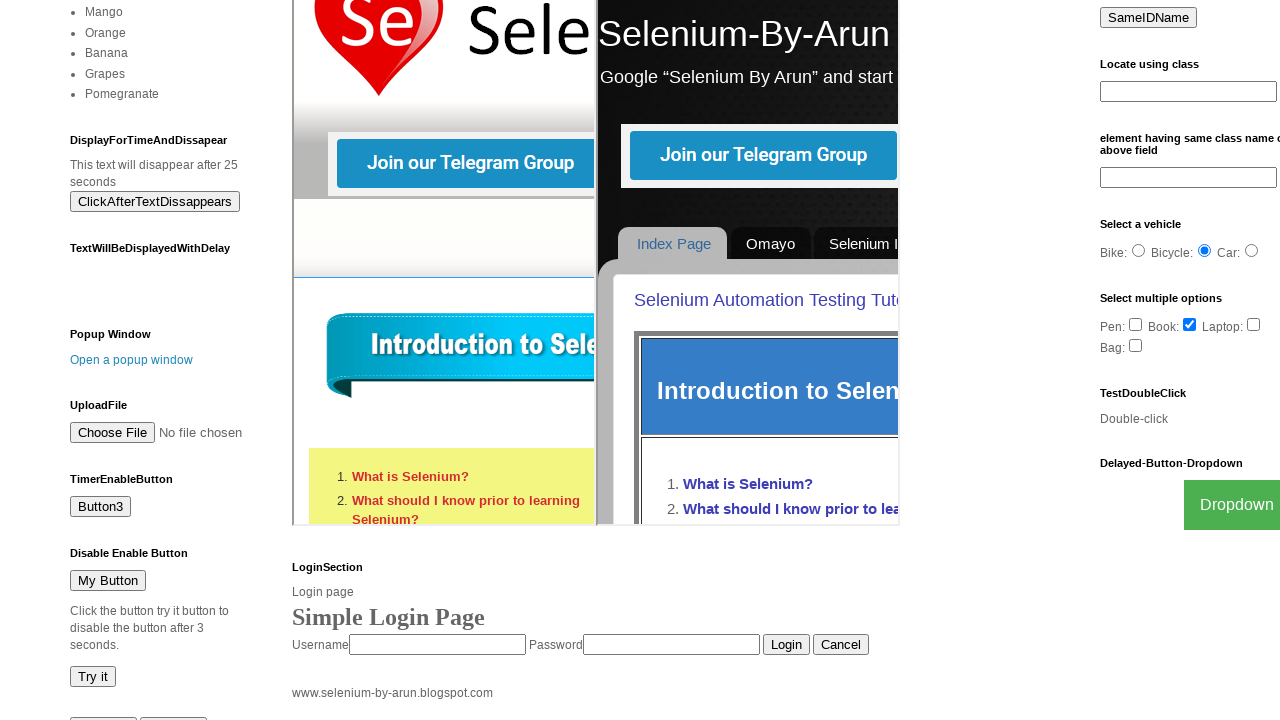

Captured reference to parent page
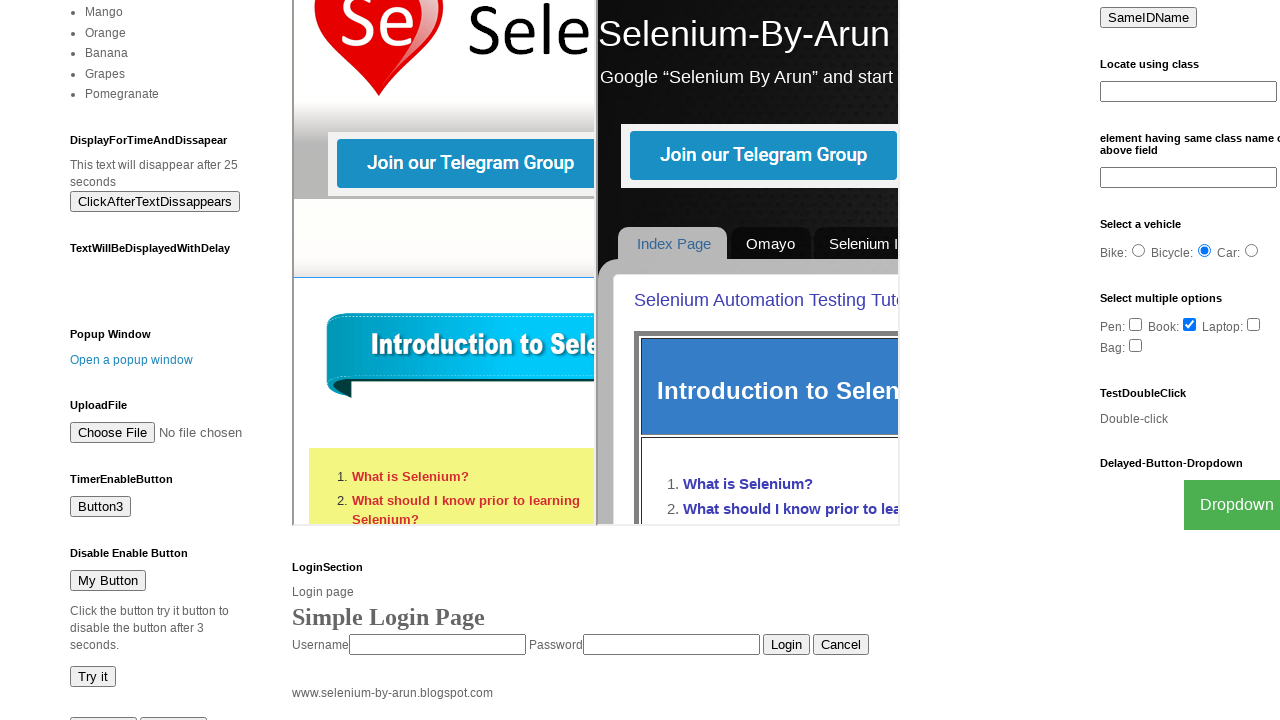

Clicked link to open popup window at (132, 360) on text=Open a popup window
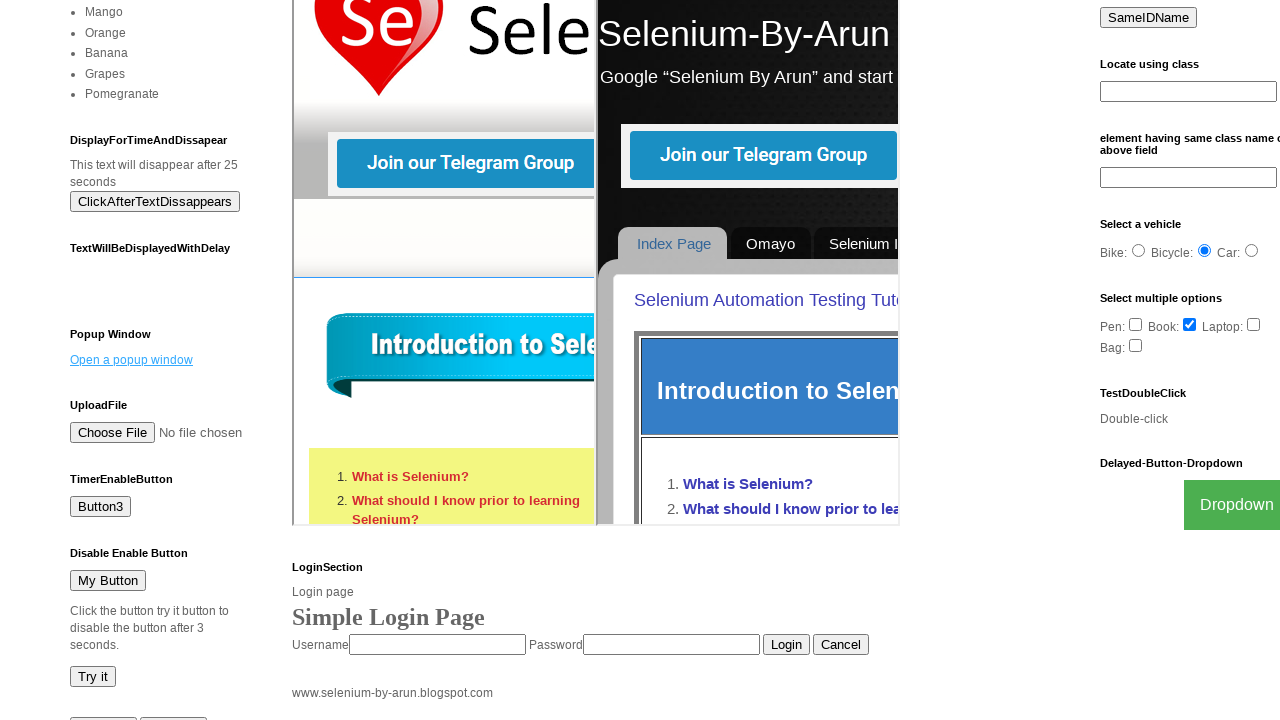

Captured reference to popup page
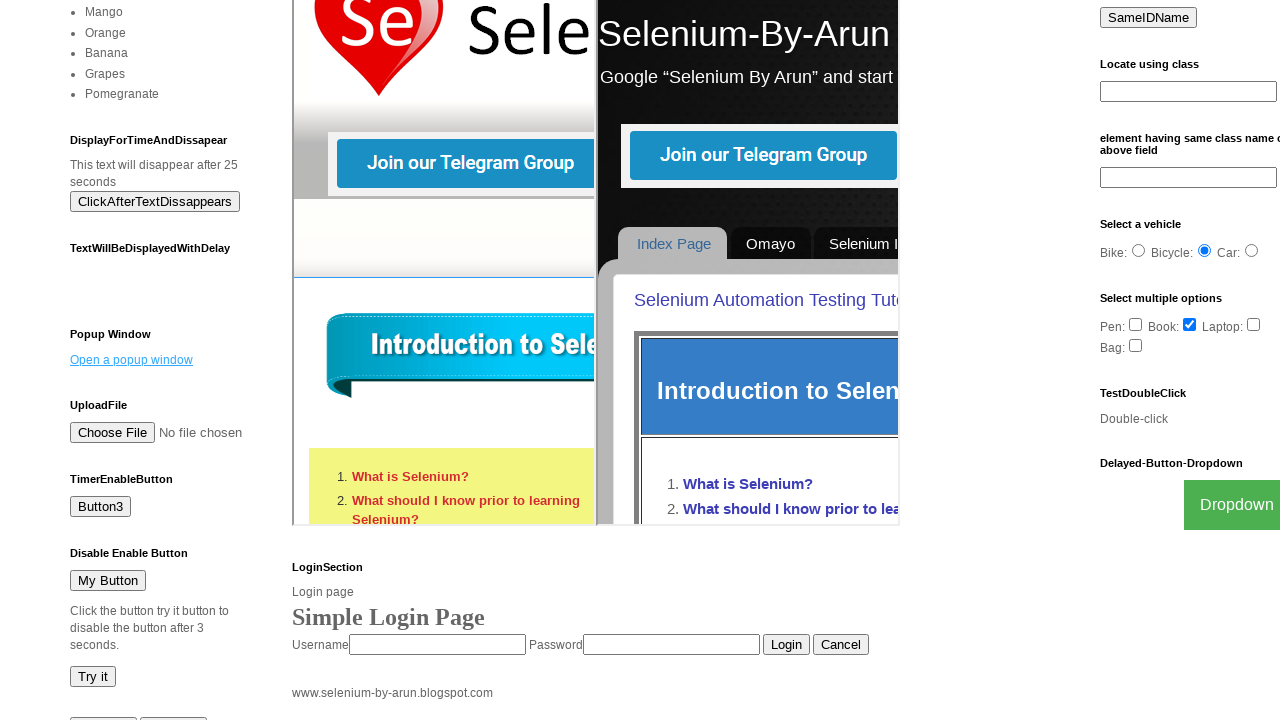

Popup page loaded successfully
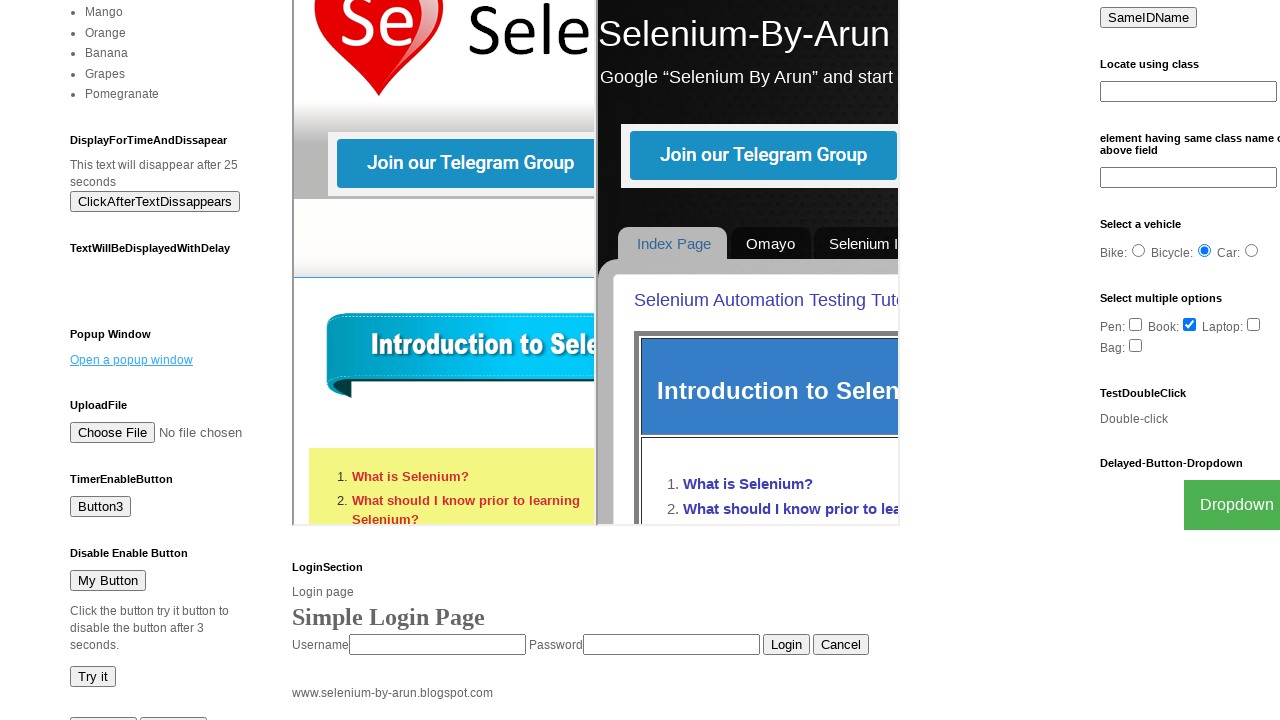

Closed child popup window
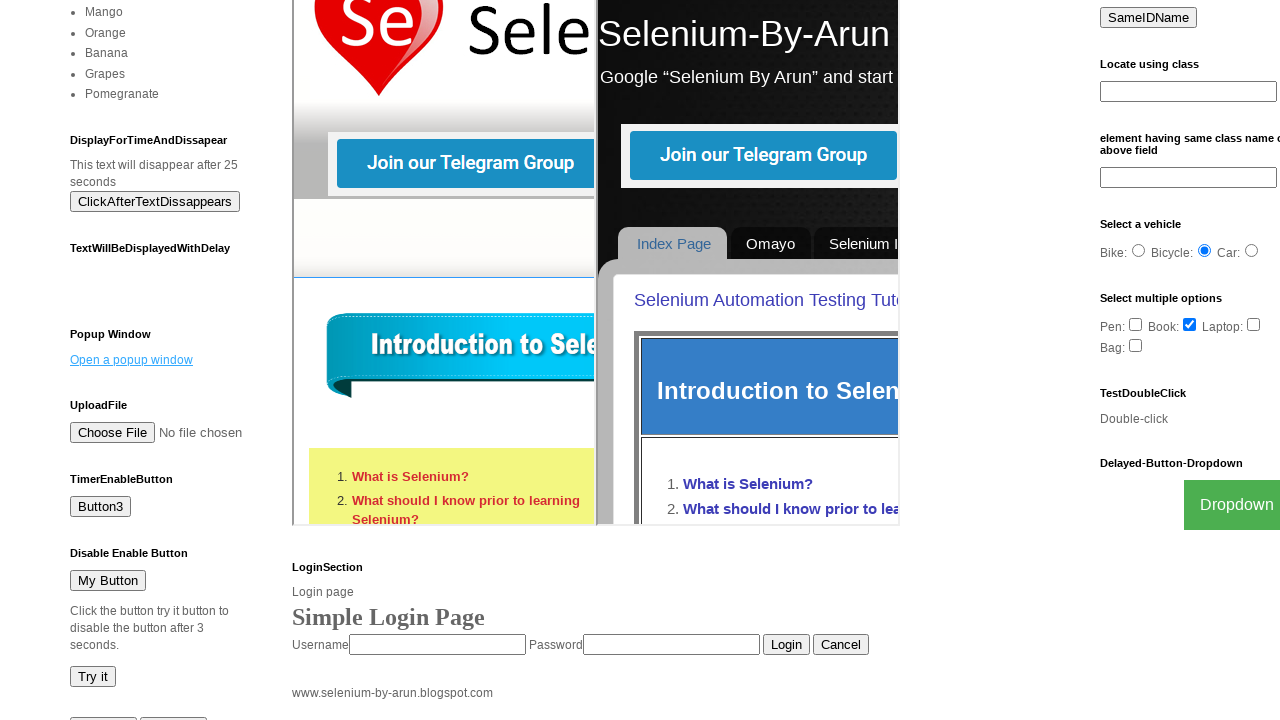

Verified parent window remains open
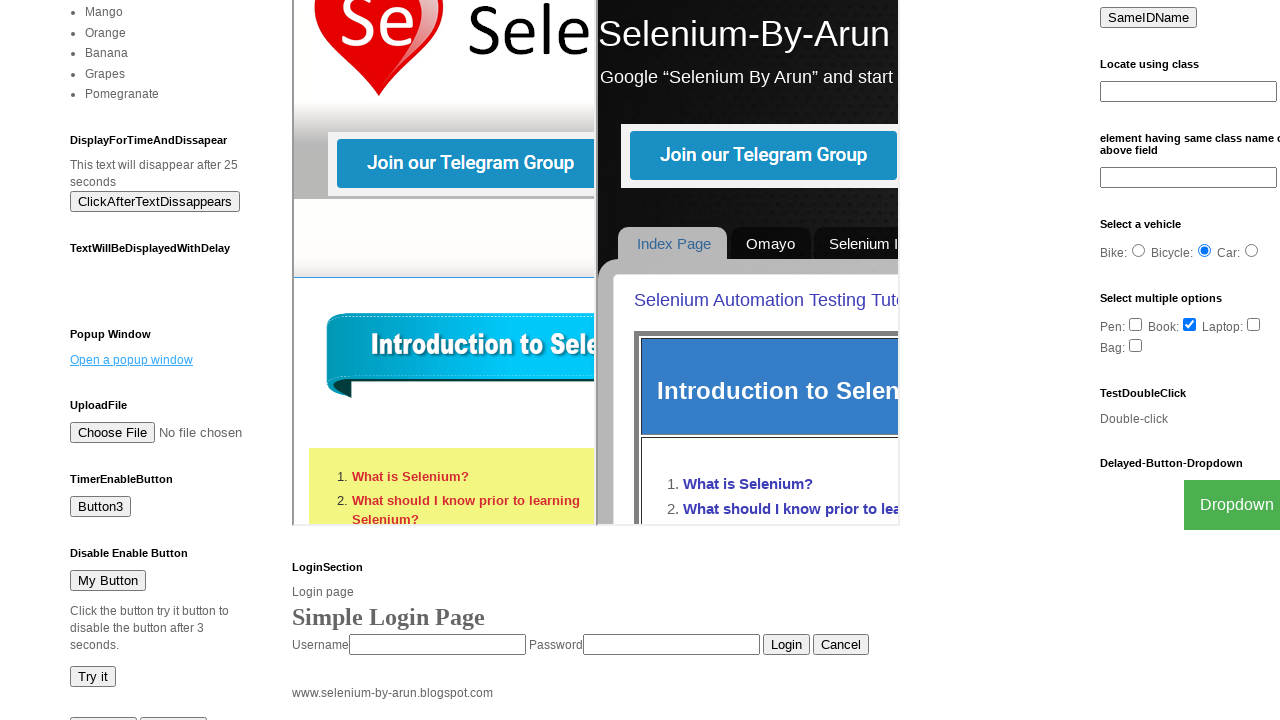

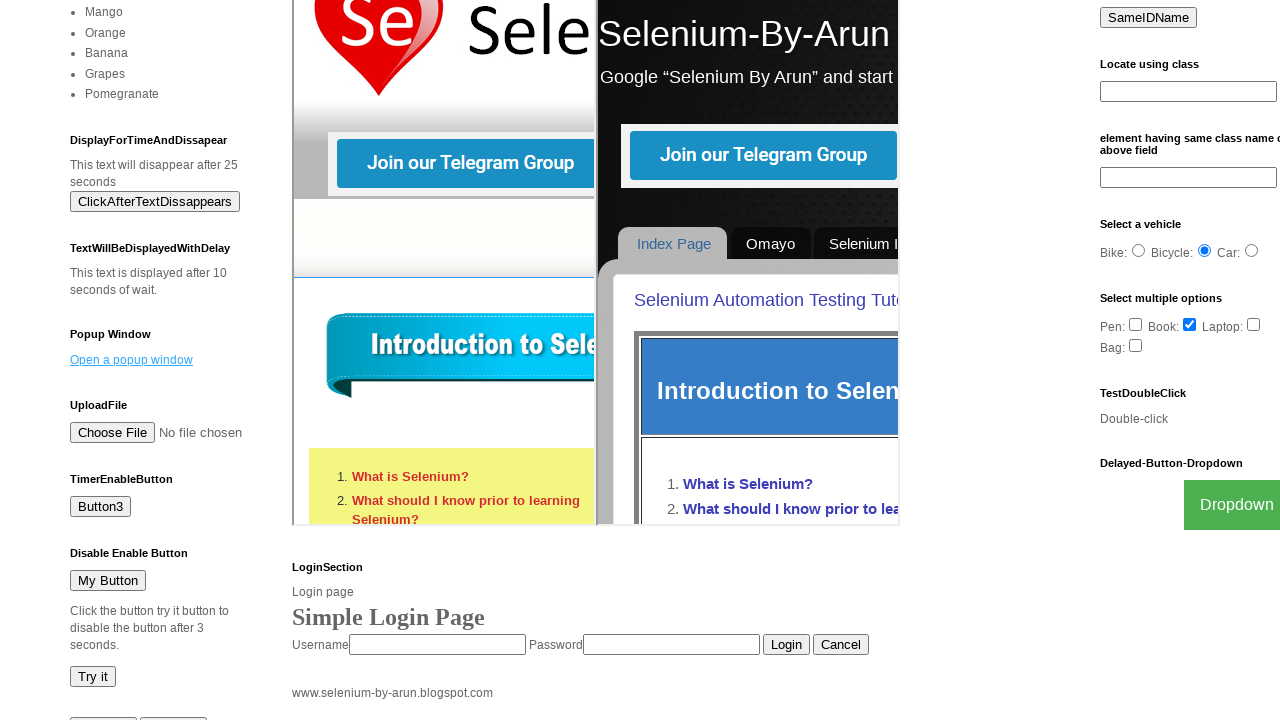